Tests Python.org search functionality by verifying the page title contains "Python", entering a search query "pycon", and submitting the search form.

Starting URL: http://www.python.org

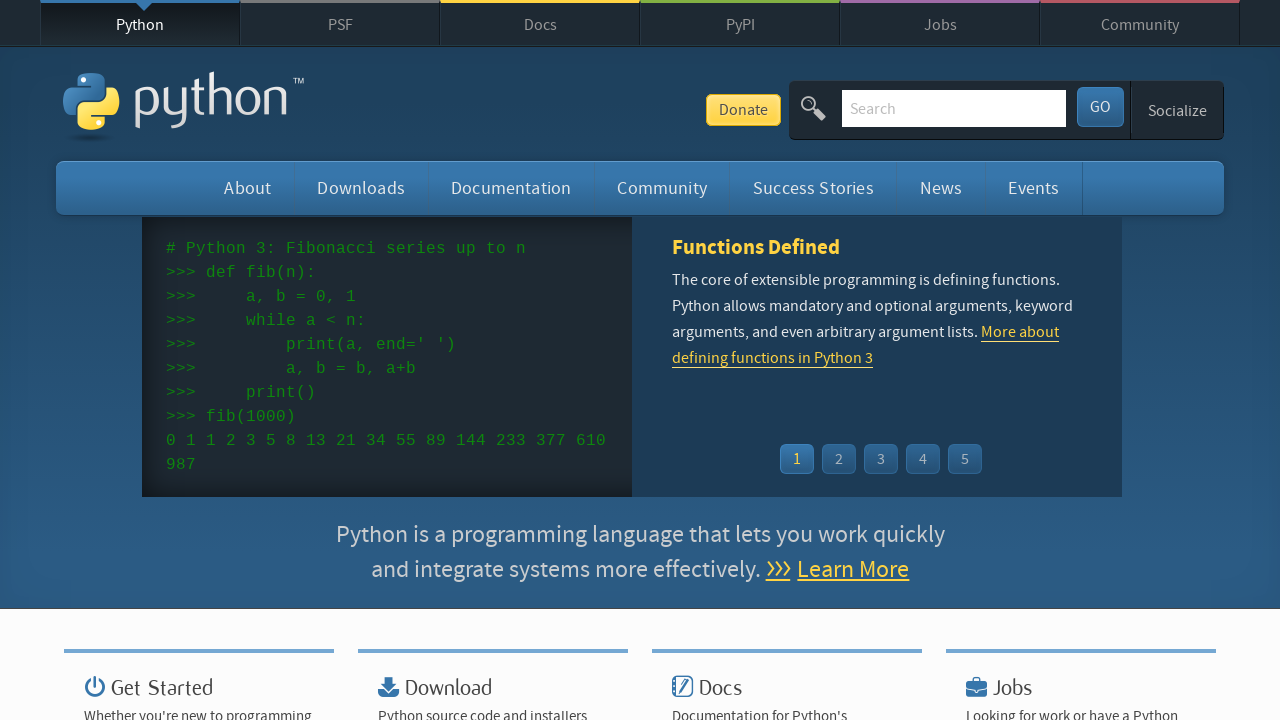

Verified page title contains 'Python'
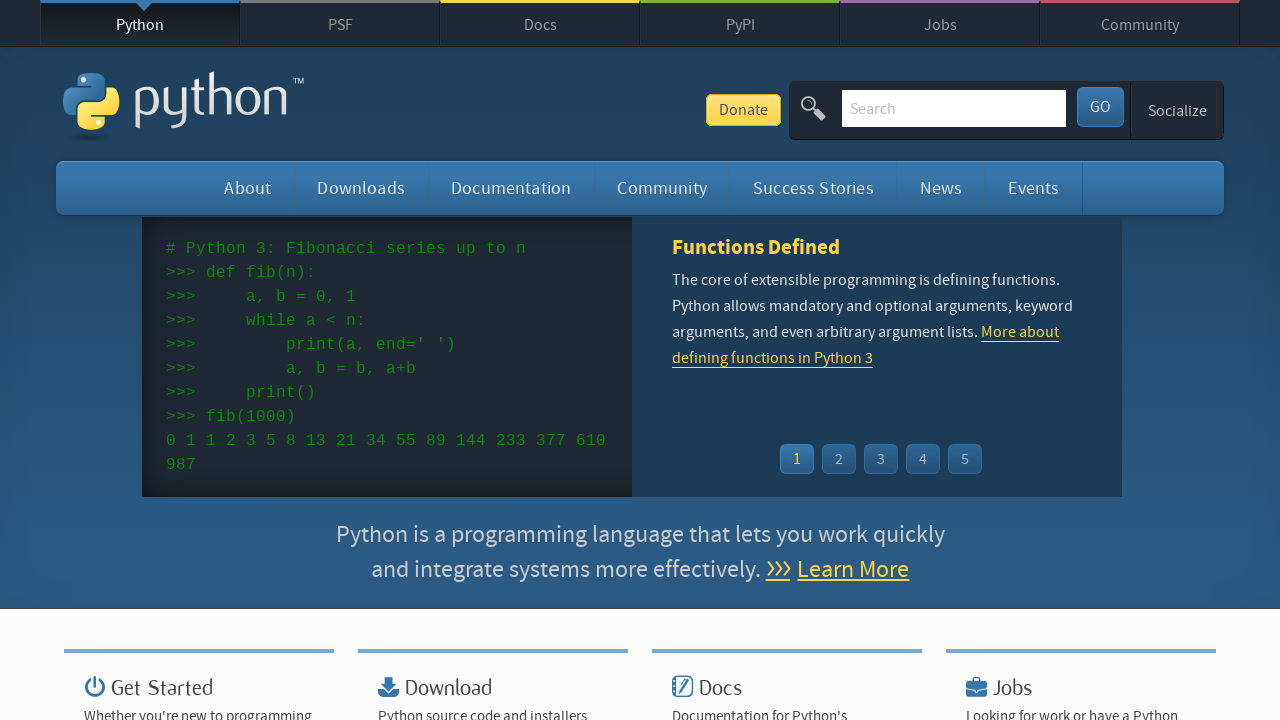

Filled search field with 'pycon' on input[name='q']
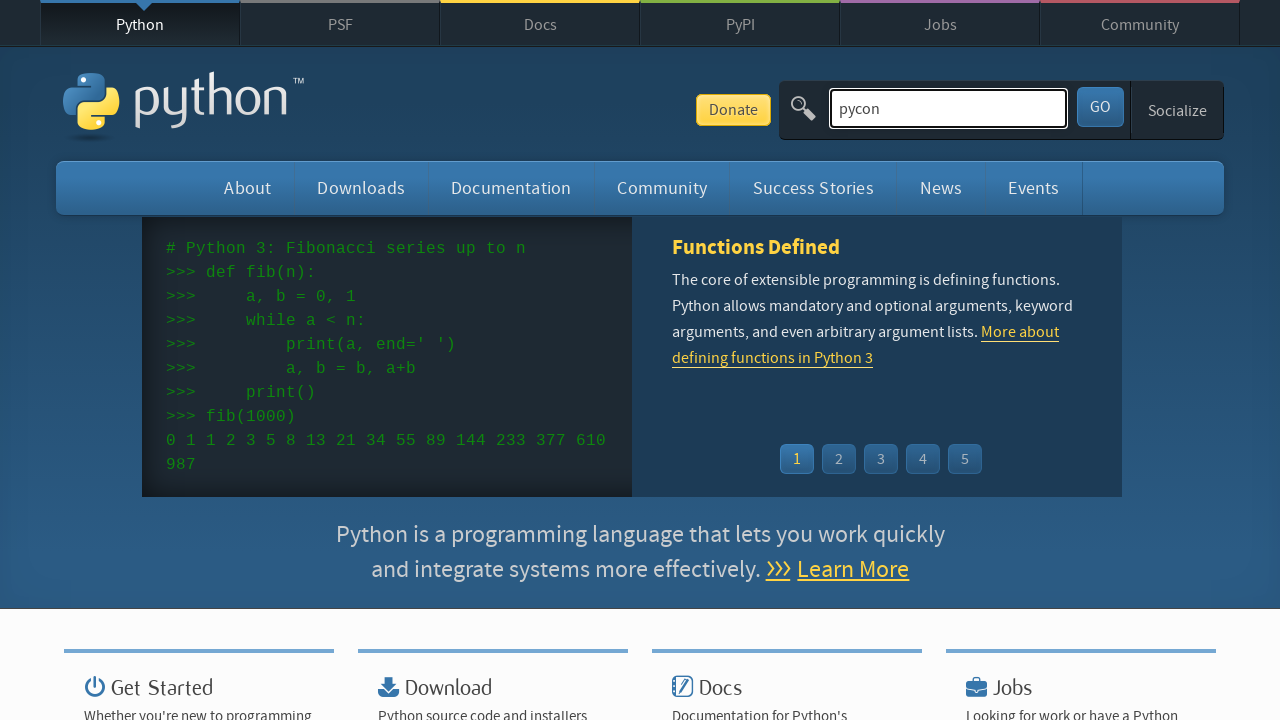

Submitted search form by pressing Enter on input[name='q']
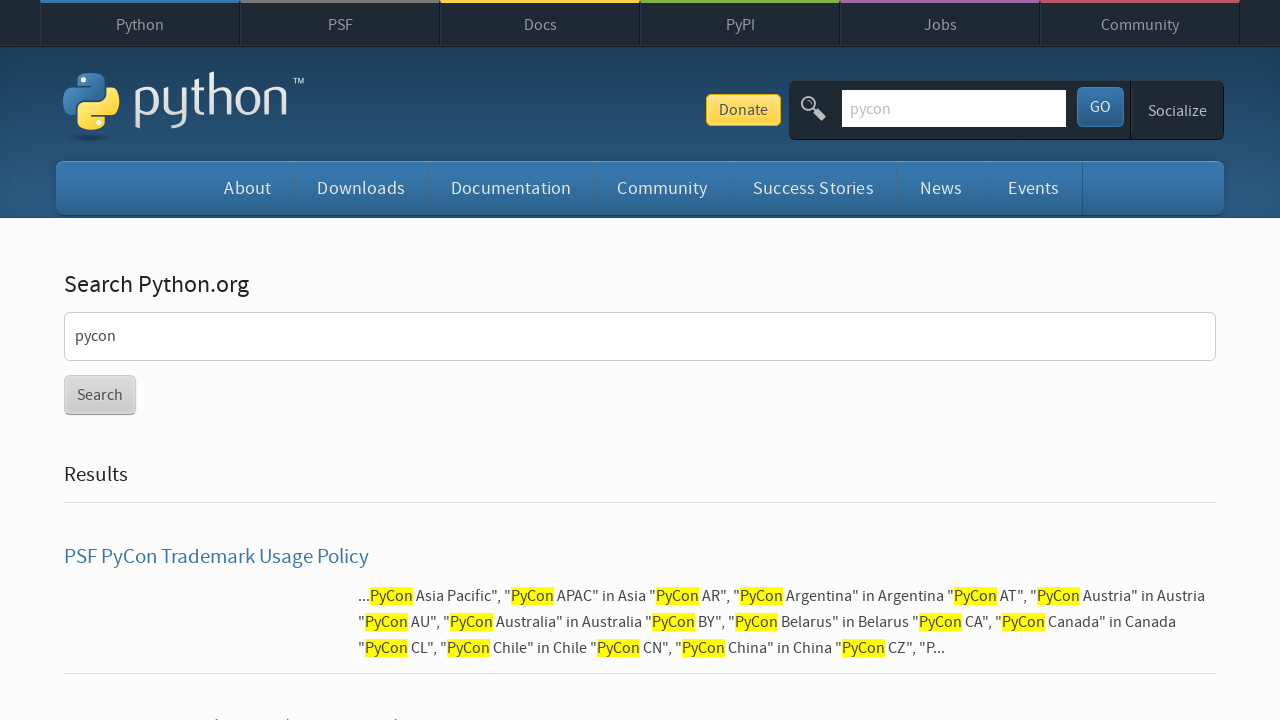

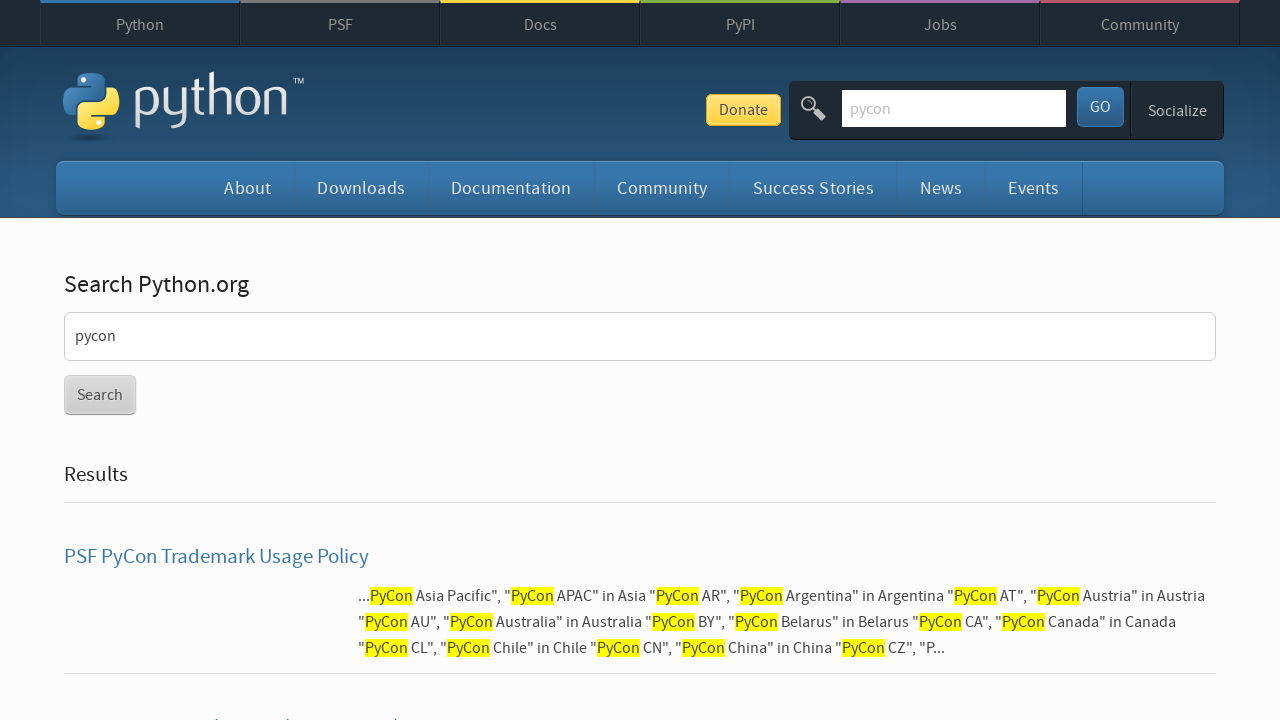